Navigates to the Tesseract OCR GitHub wiki page, waits for a download link to appear, and clicks it to initiate a download.

Starting URL: https://github.com/UB-Mannheim/tesseract/wiki

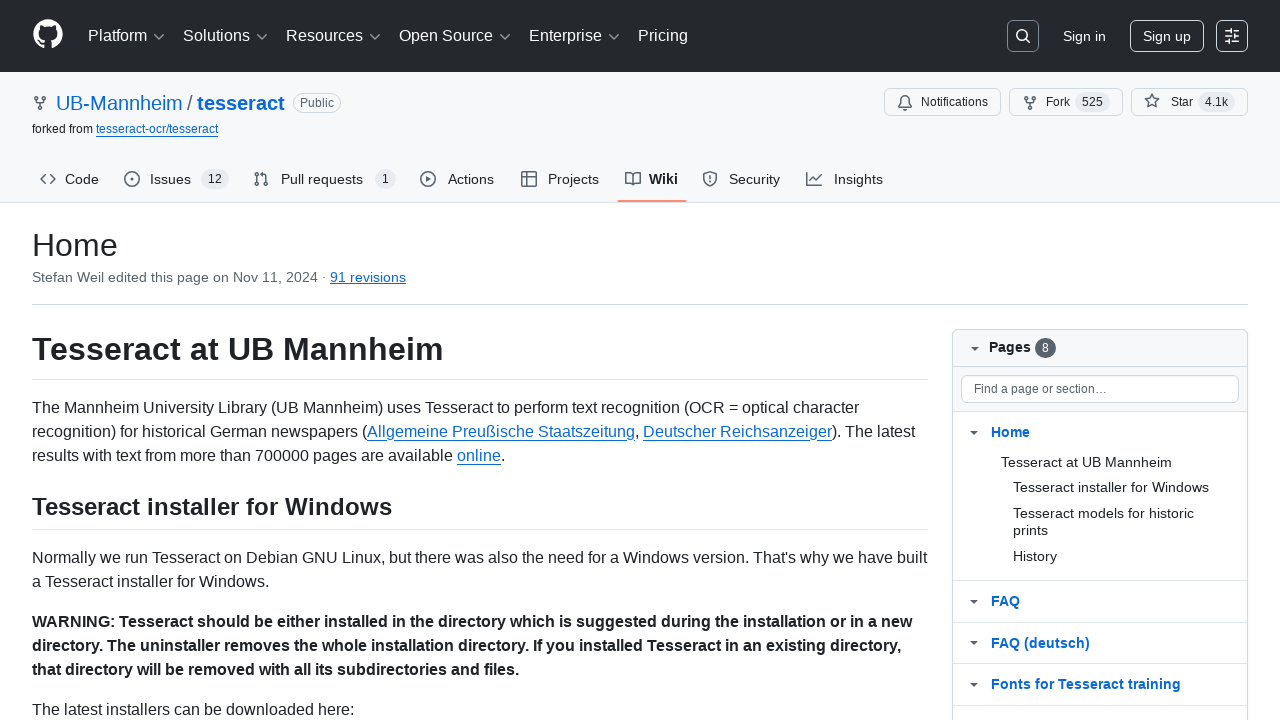

Waited for download link to appear on Tesseract OCR wiki page
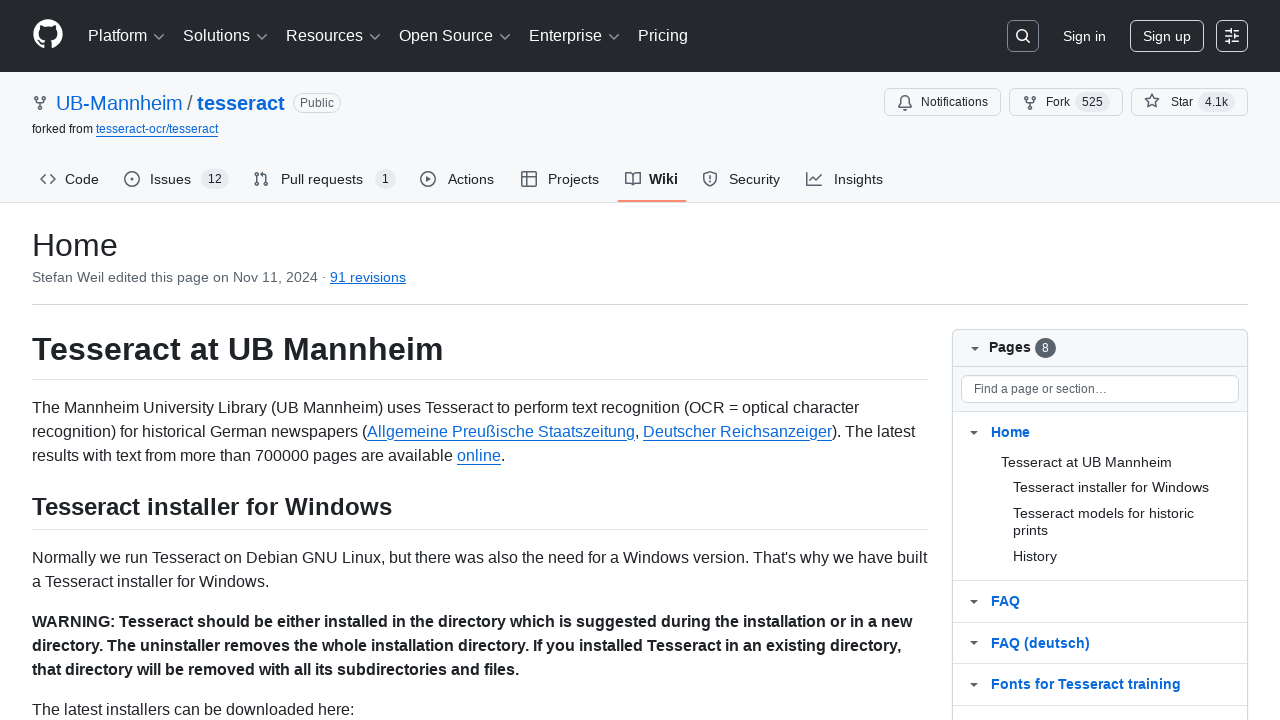

Clicked download link to initiate download at (222, 360) on #wiki-body > div > ul:nth-child(7) > li > a
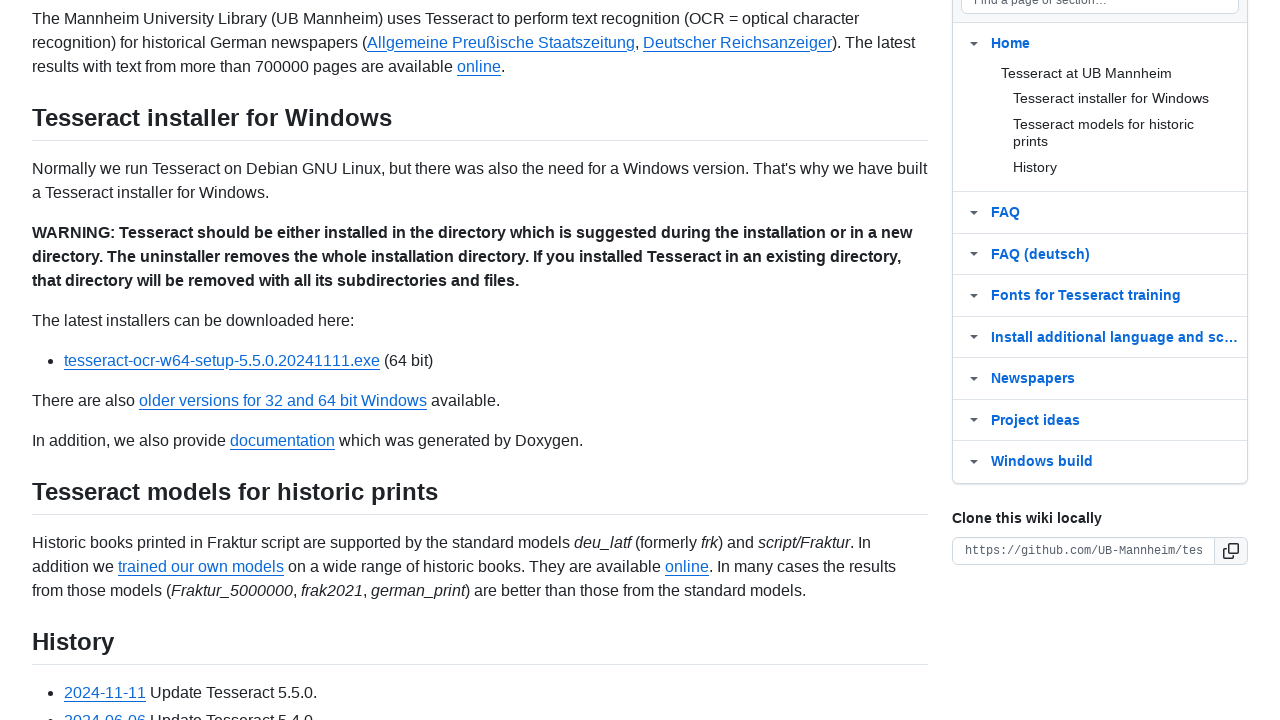

Waited 3 seconds for download to start
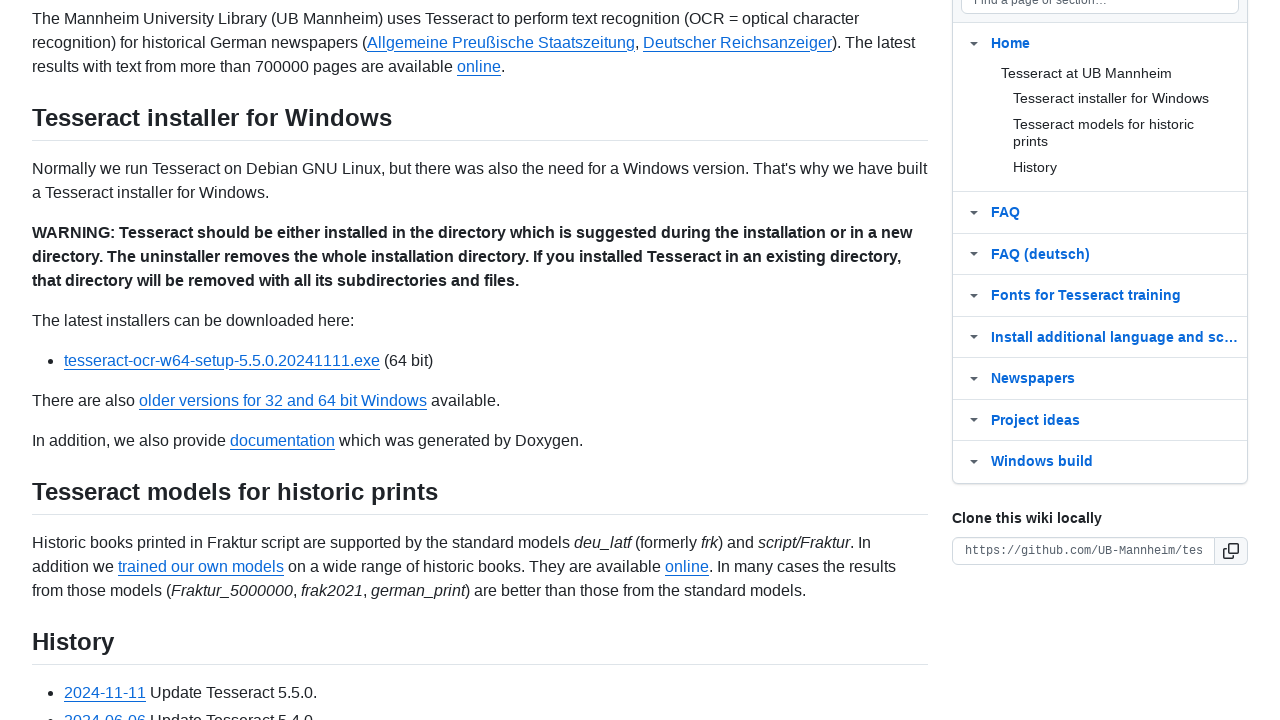

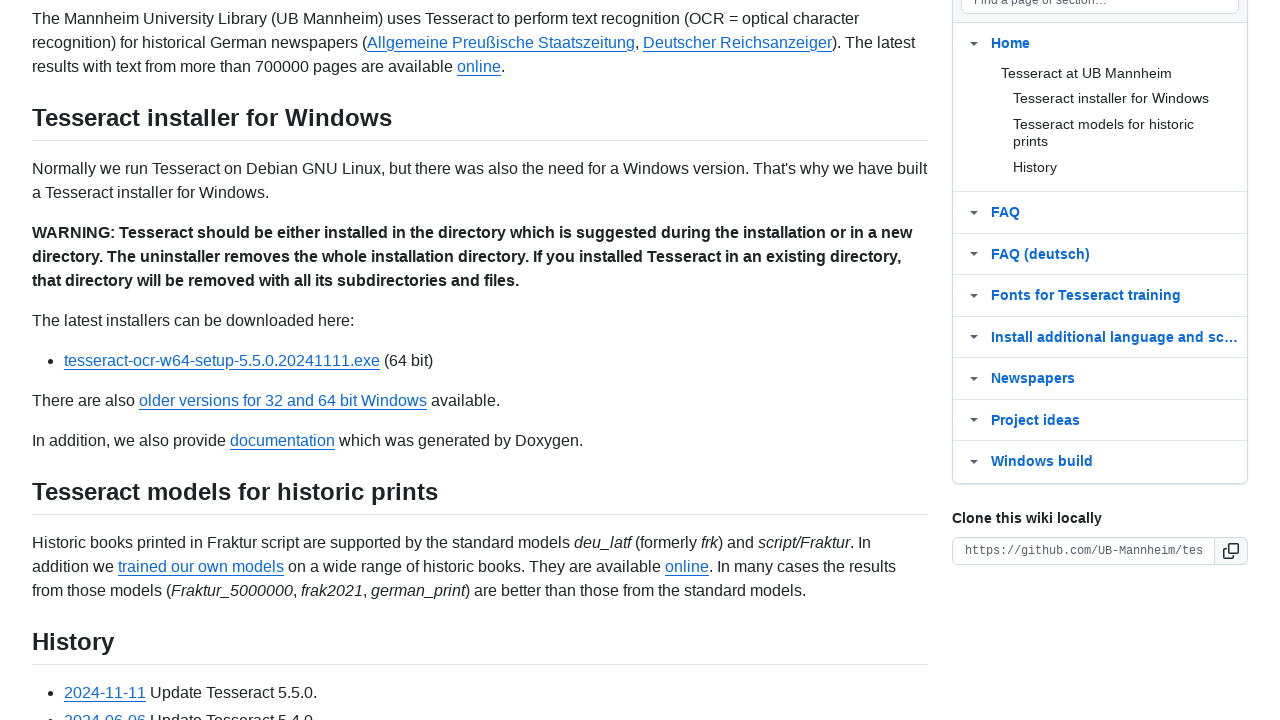